Tests form submission by clicking a dynamically calculated link text, then filling out a multi-field form with personal information and submitting it

Starting URL: http://suninjuly.github.io/find_link_text

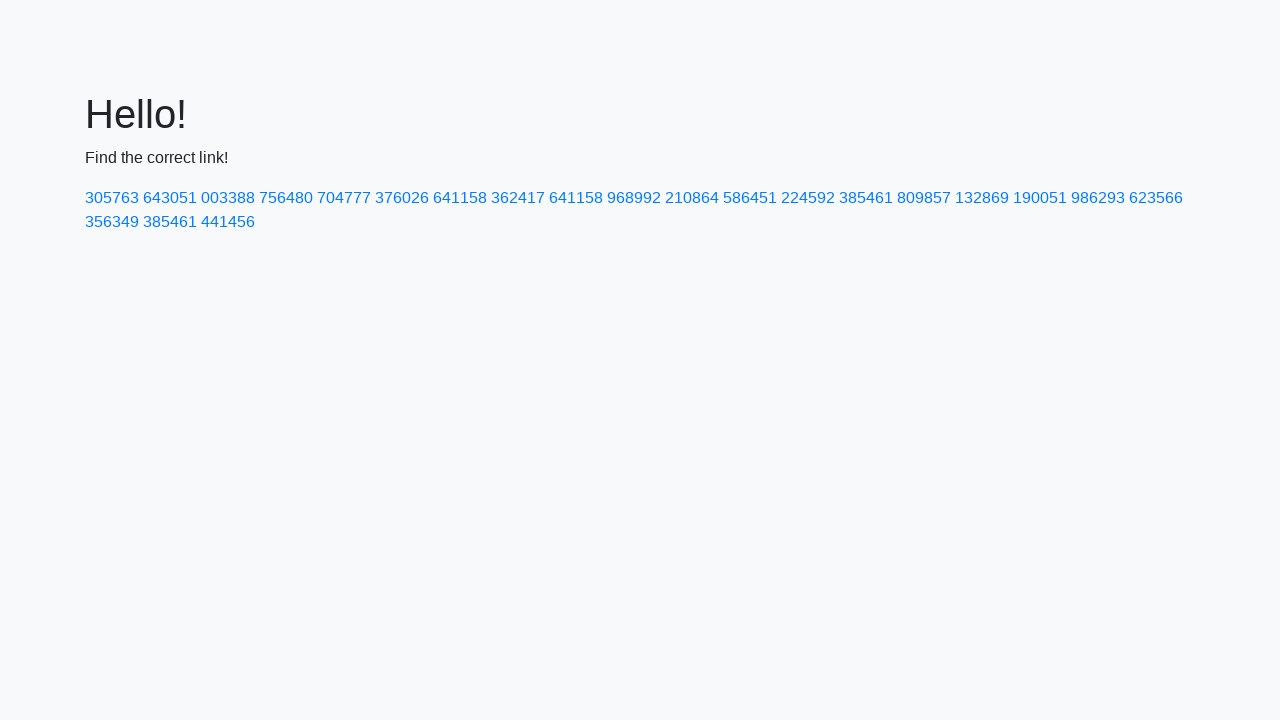

Clicked dynamically calculated link with text '224592' at (808, 198) on a:has-text('224592')
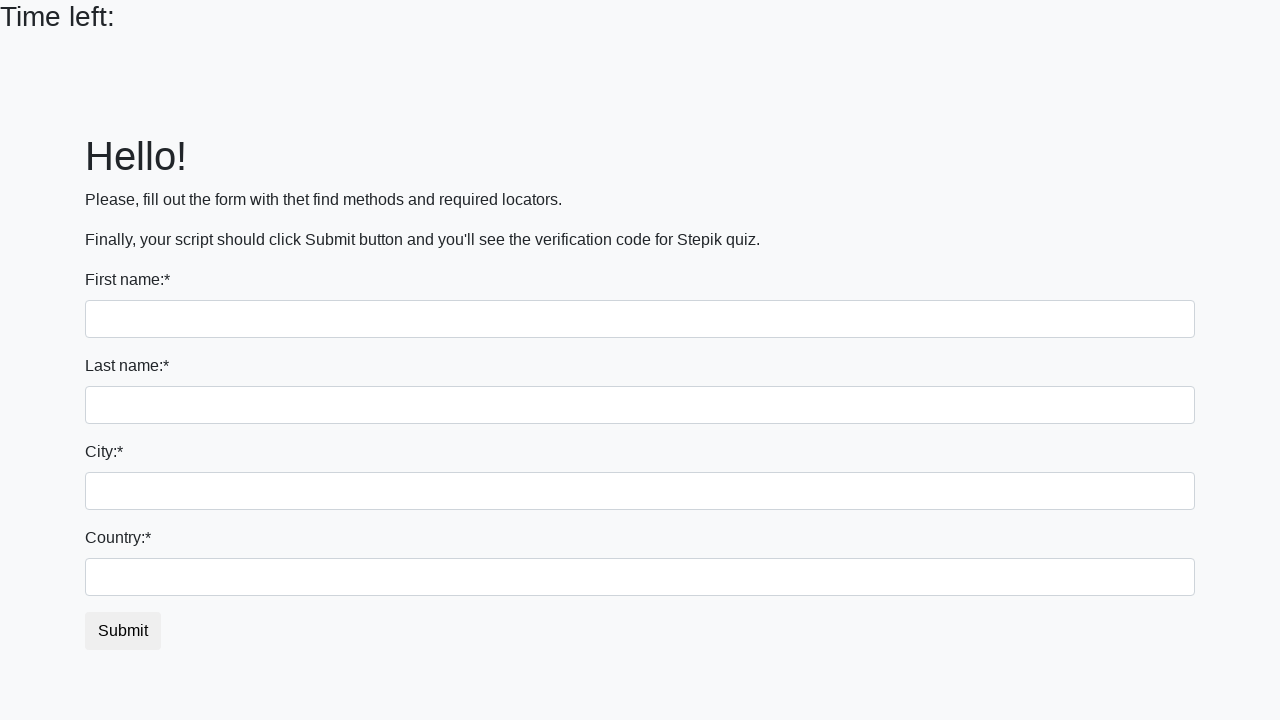

Filled first name field with 'Marcus' on input
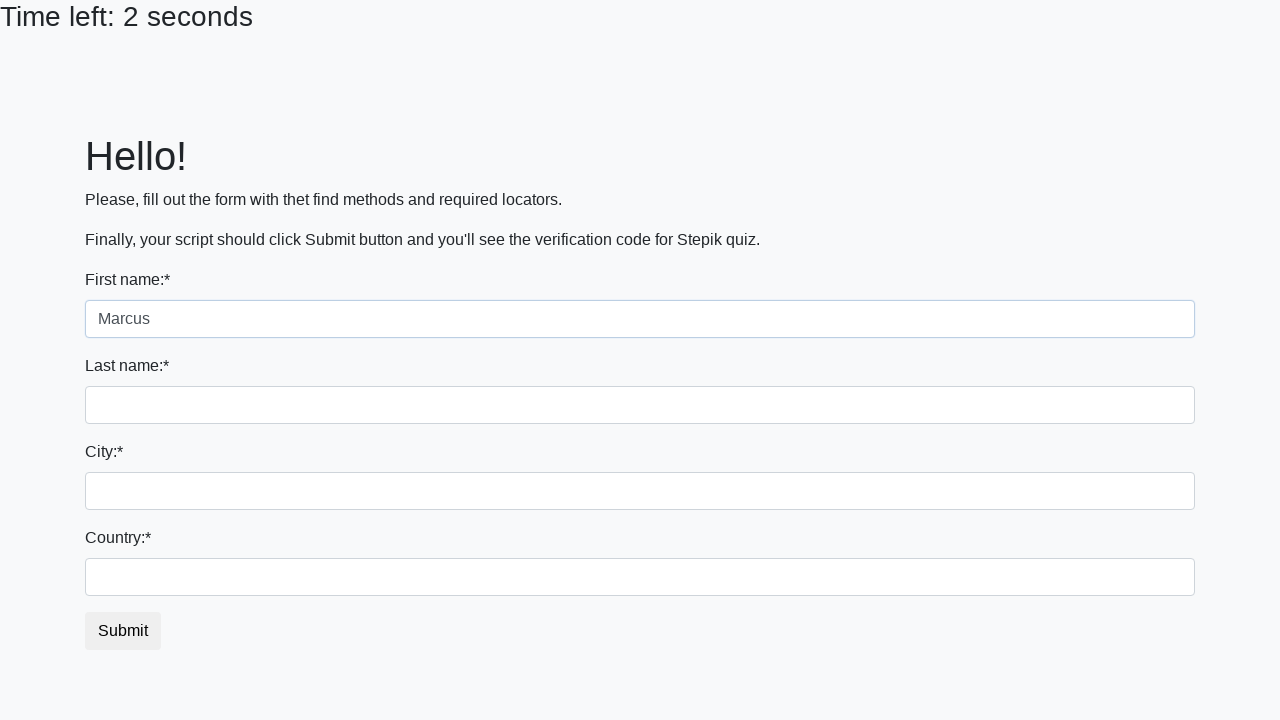

Filled last name field with 'Thompson' on input[name='last_name']
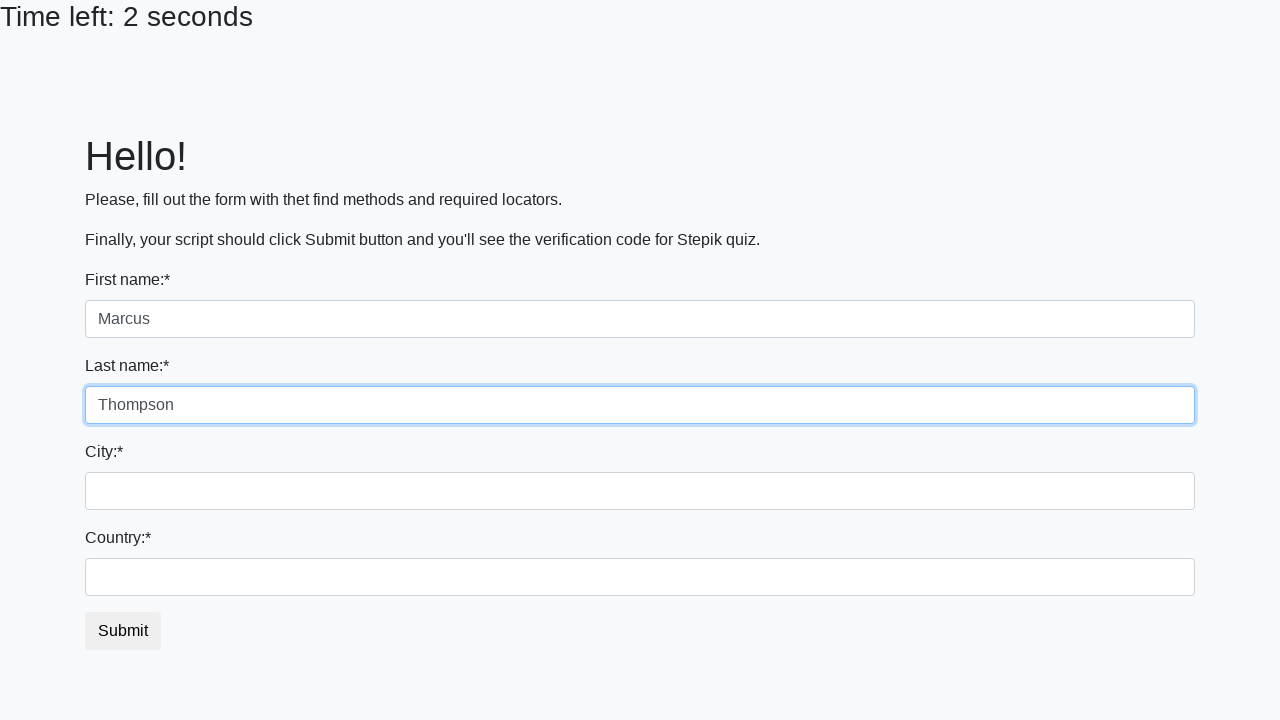

Filled city field with 'Seattle' on .form-control.city
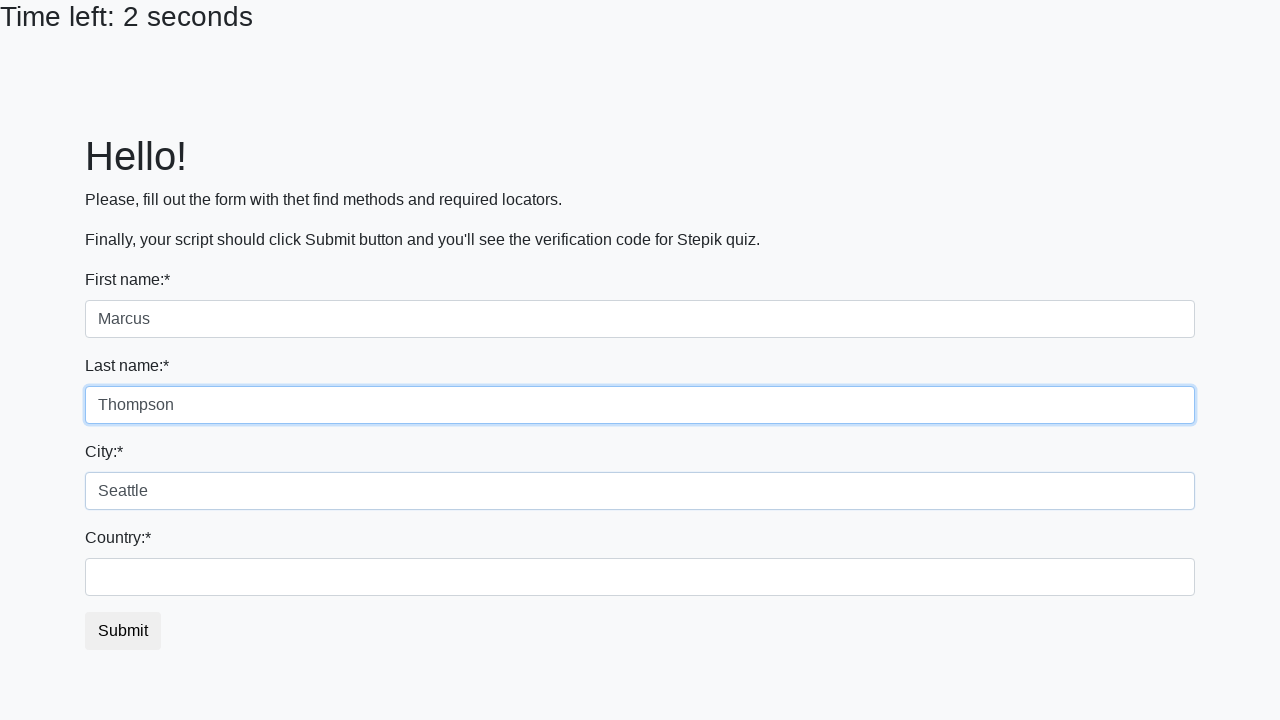

Filled country field with 'USA' on #country
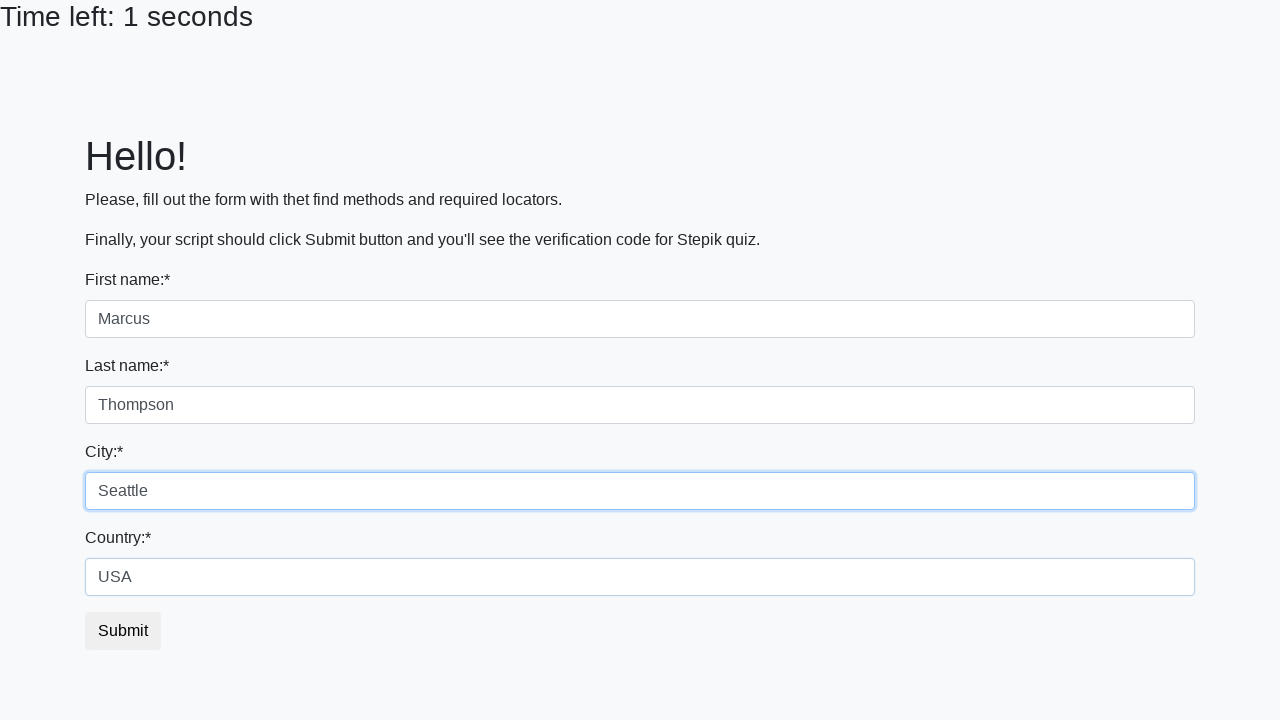

Clicked submit button to complete form submission at (123, 631) on button.btn
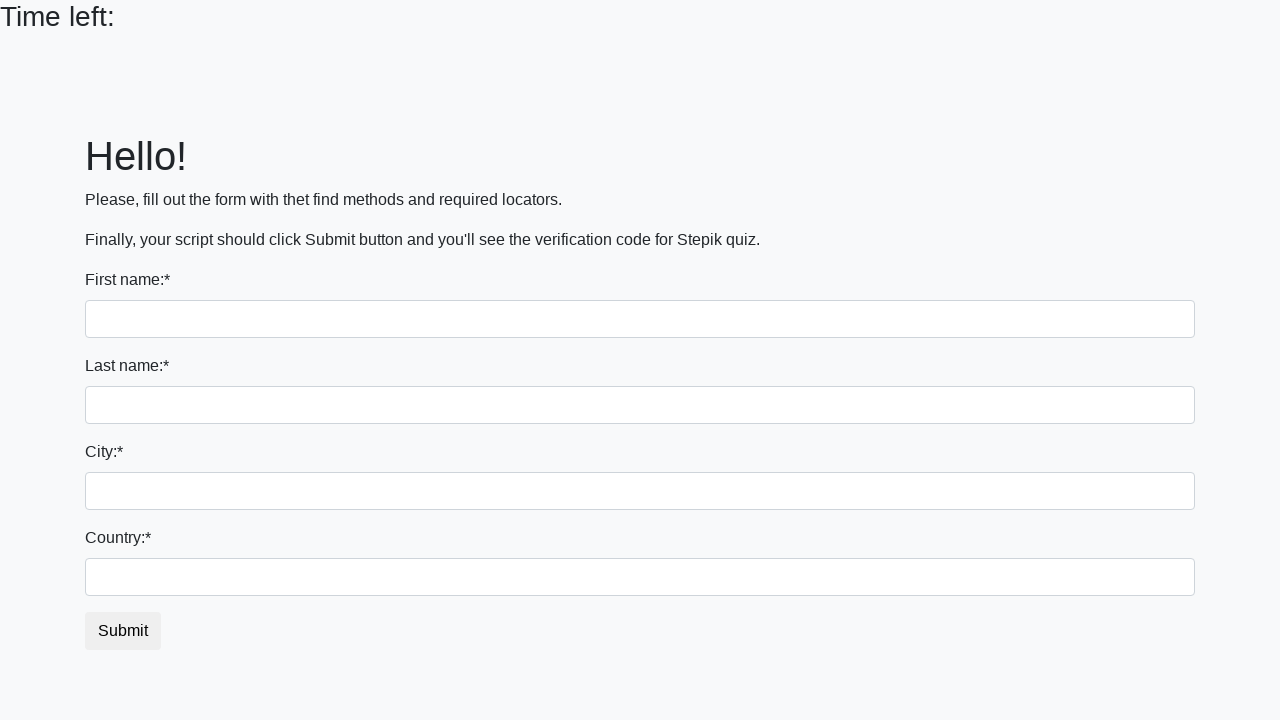

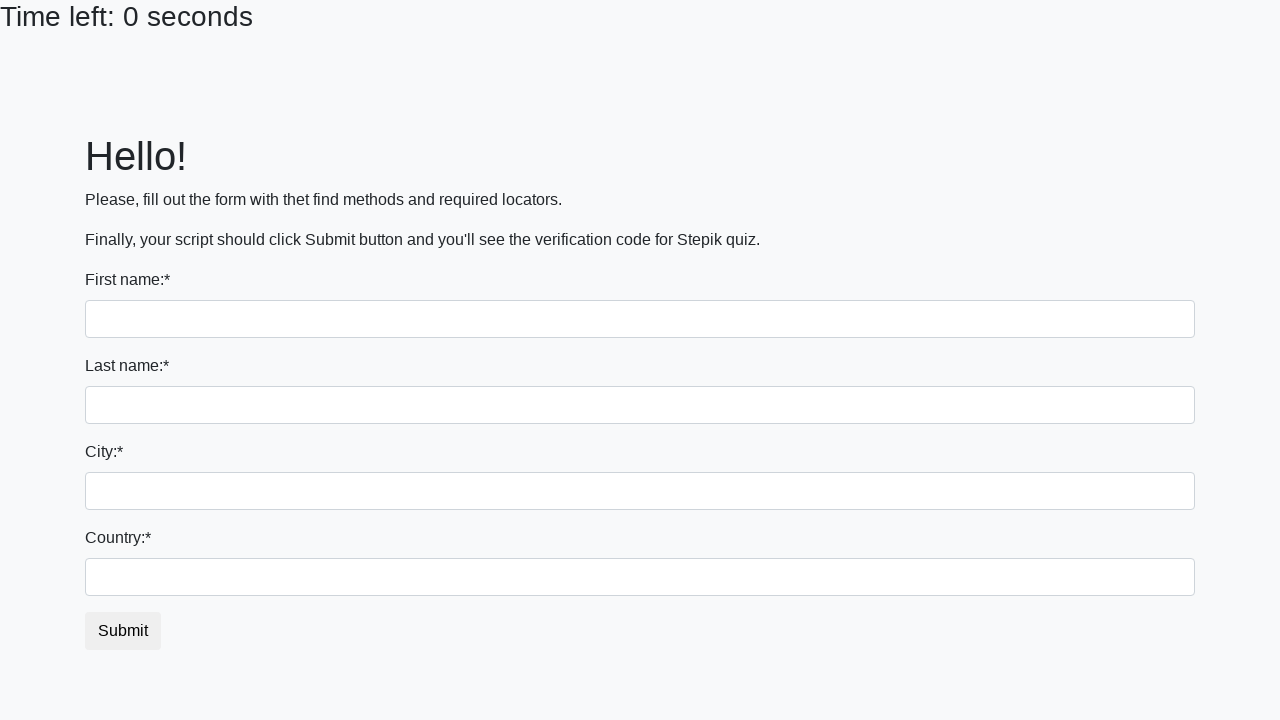